Tests the placeholder text for installment payment form by selecting option 3 and verifying account number (44), sum, and email field placeholders

Starting URL: https://www.mts.by

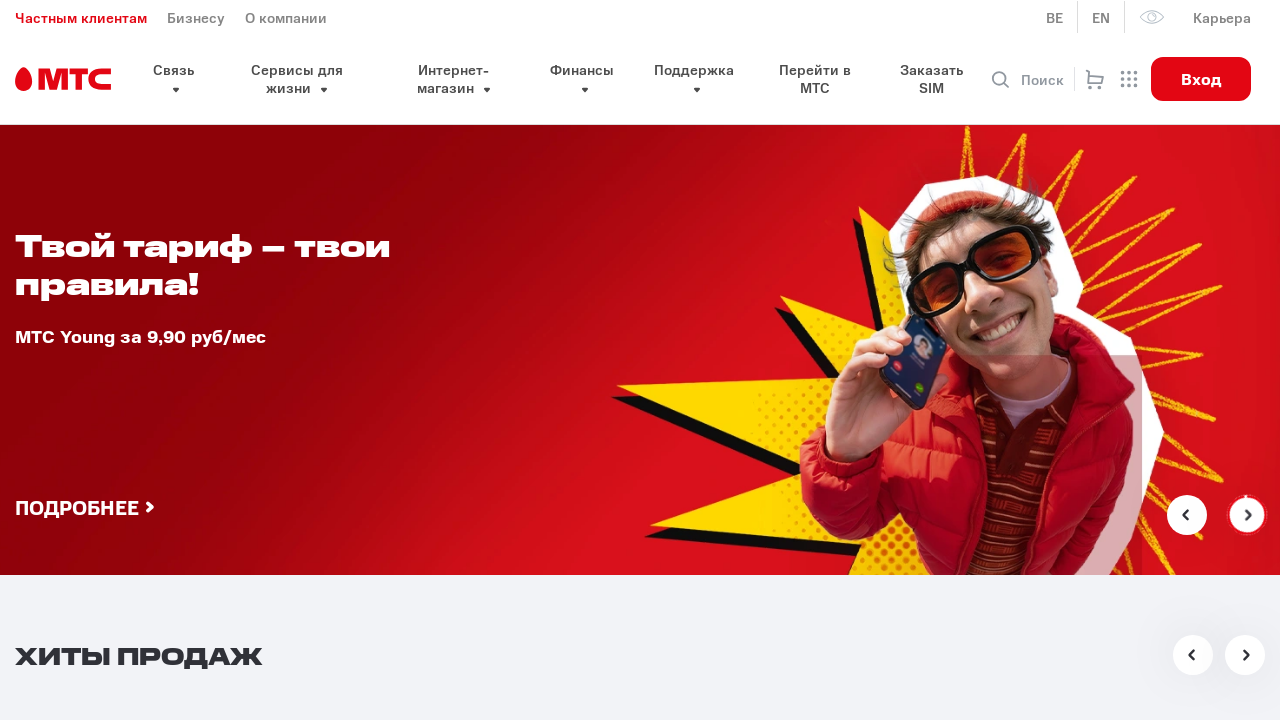

Clicked select header dropdown to open options at (660, 360) on button.select__header
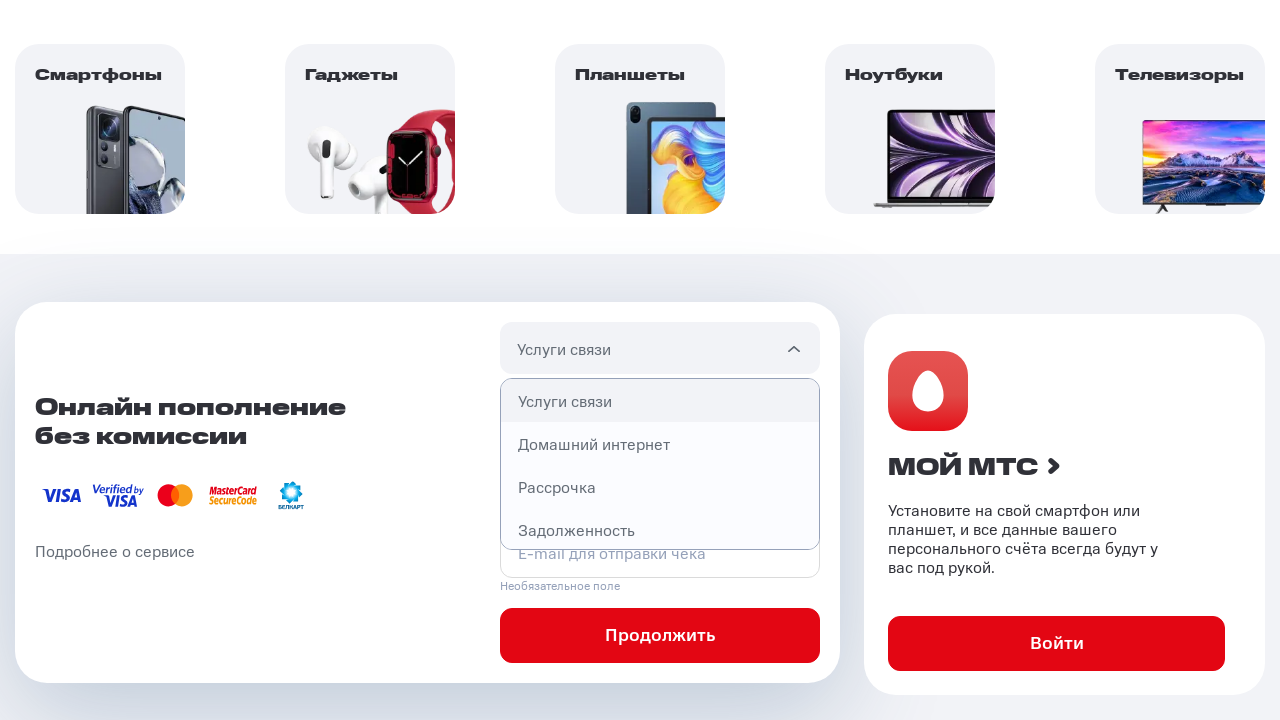

Dropdown list became visible
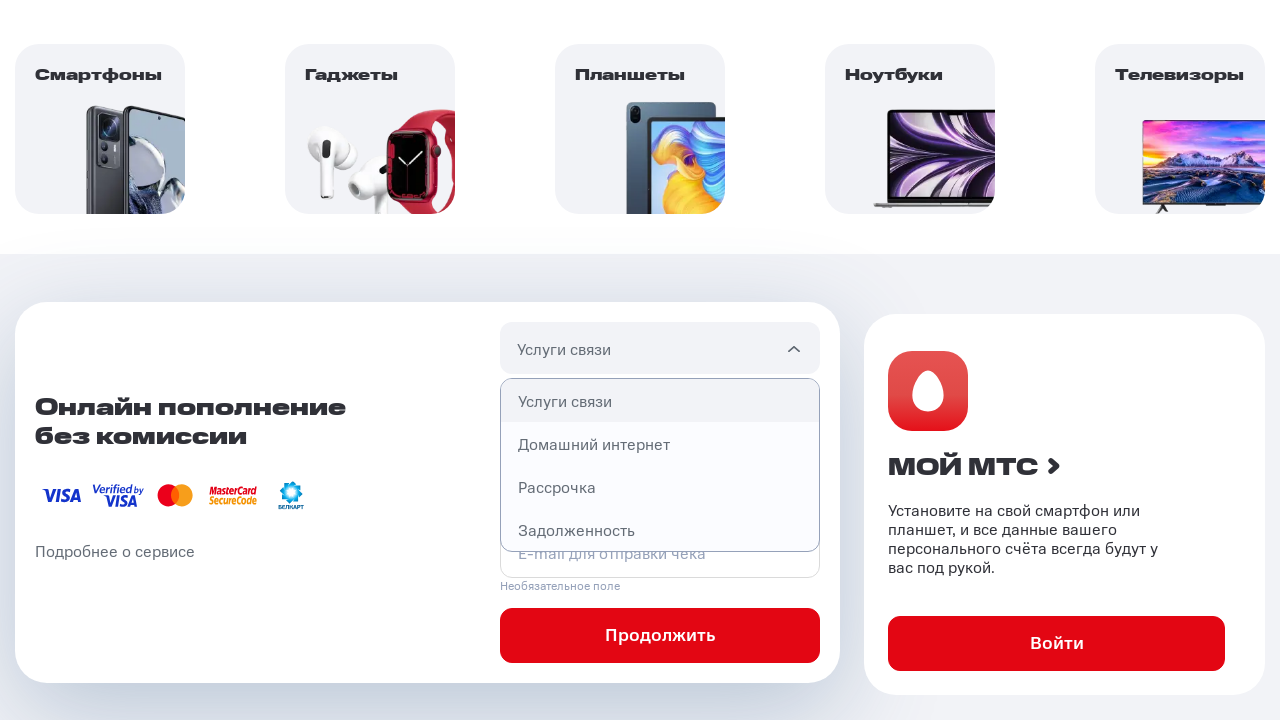

Selected option 3 (installment payment) from dropdown at (660, 487) on ul.select__list li:nth-child(3)
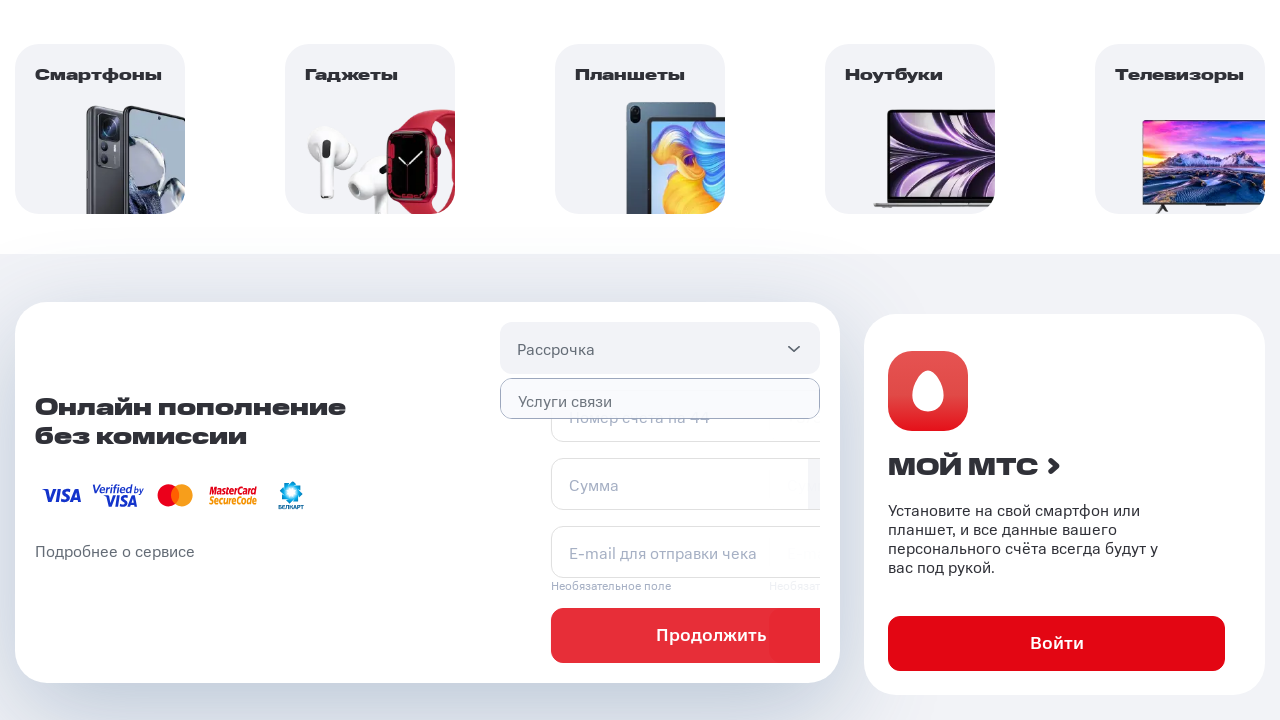

Installment payment form loaded and opened
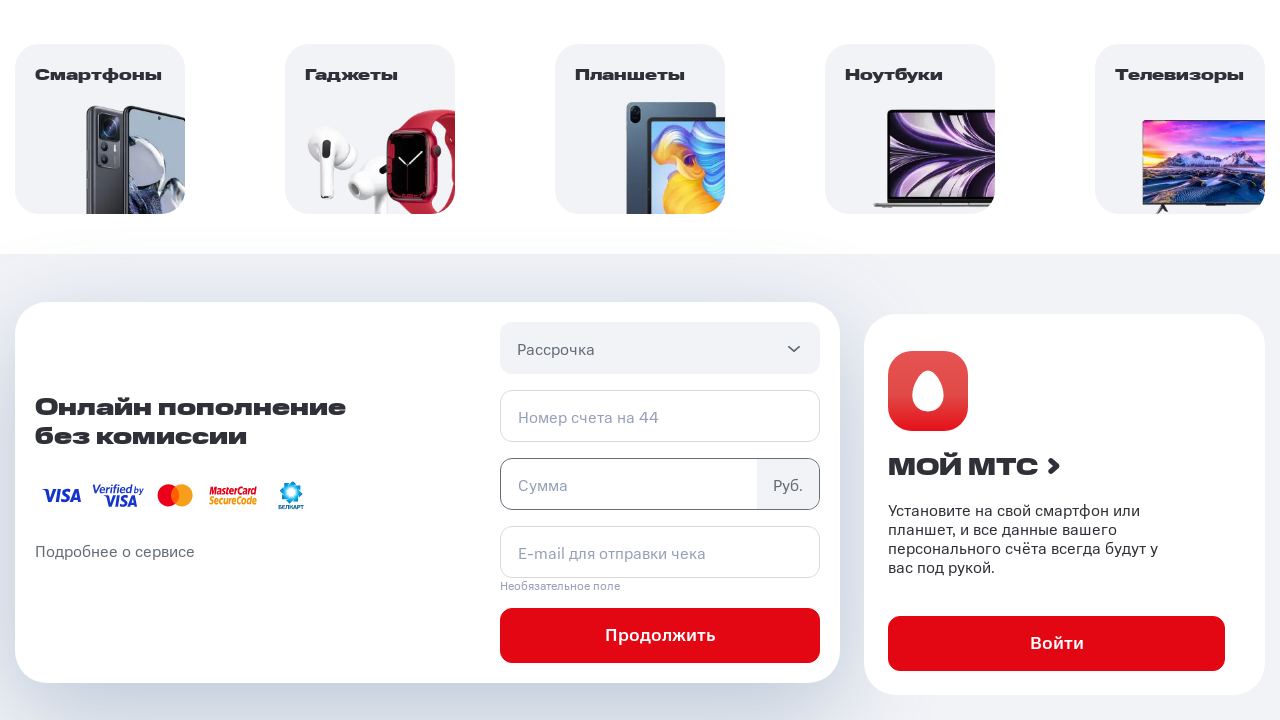

Retrieved account number field placeholder: 'Номер счета на 44'
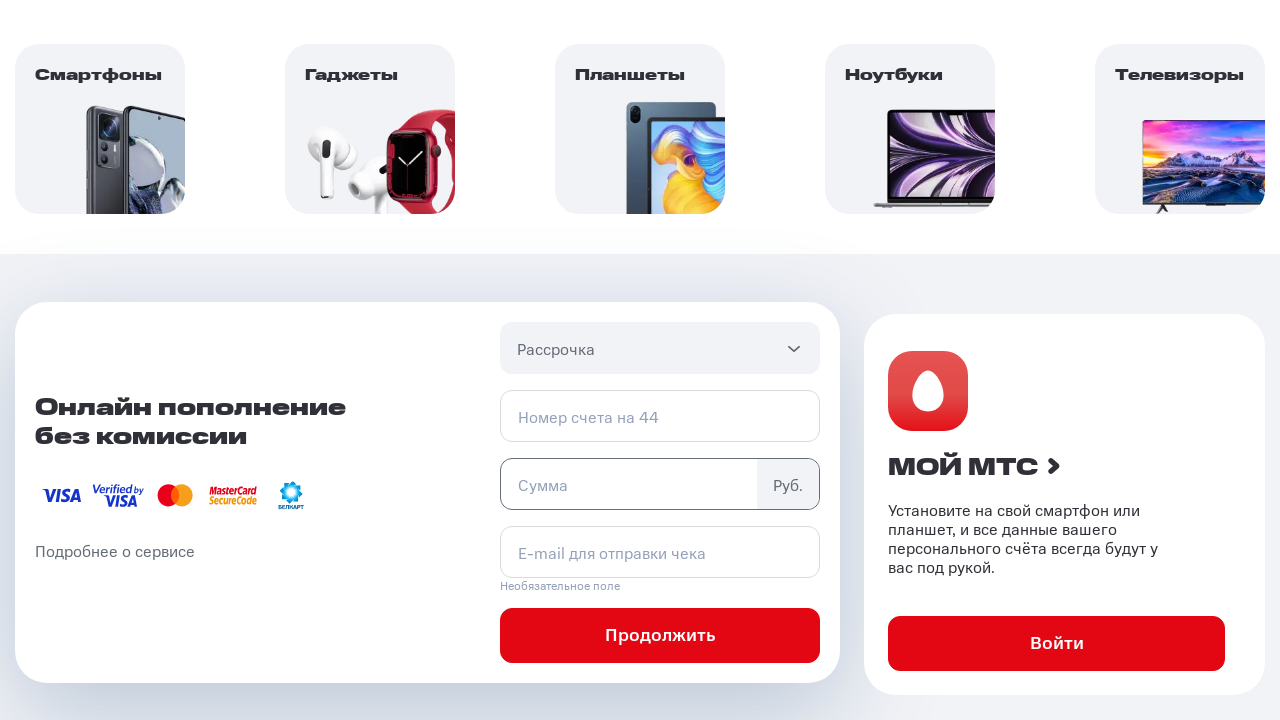

Verified account number placeholder is 'Номер счета на 44'
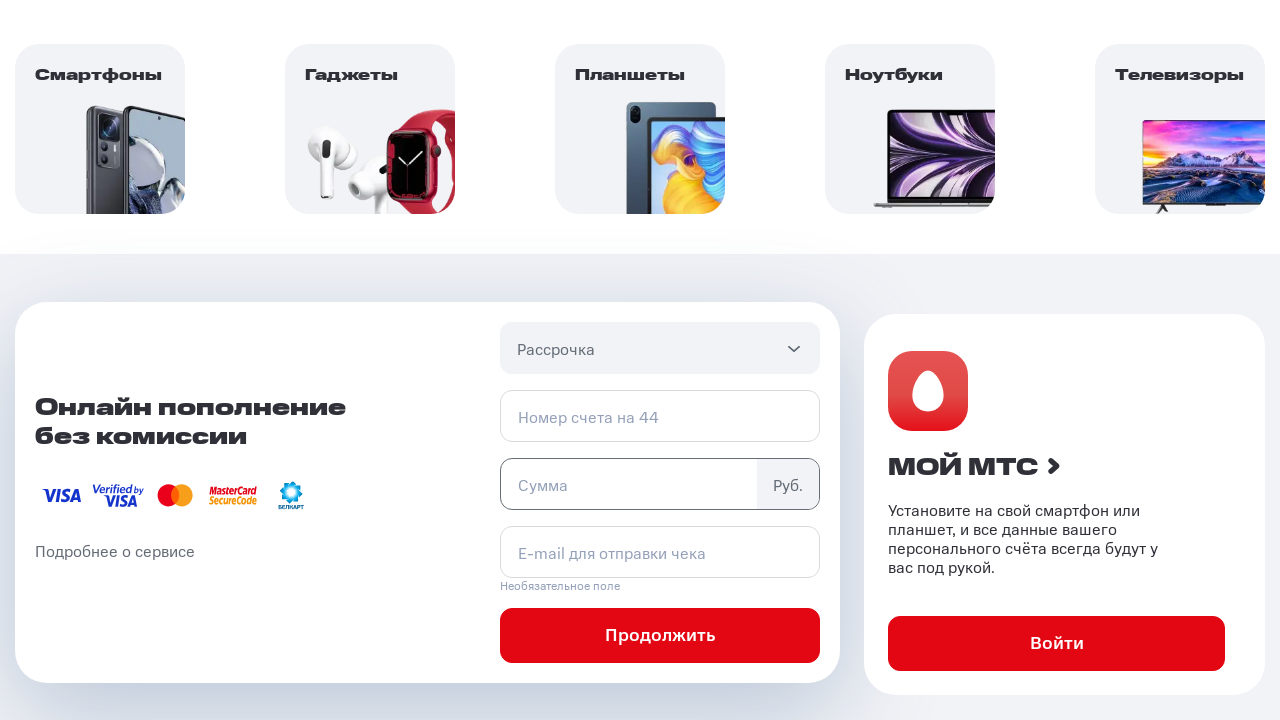

Retrieved sum field placeholder: 'Сумма'
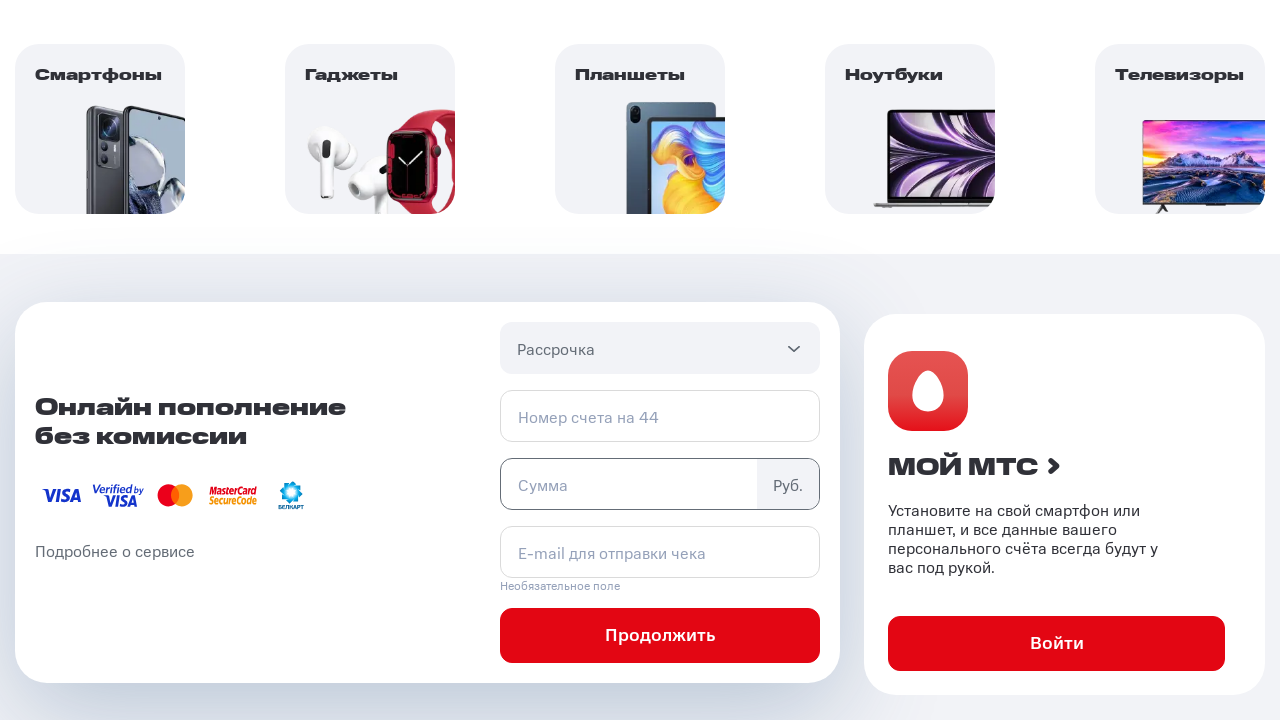

Verified sum placeholder is 'Сумма'
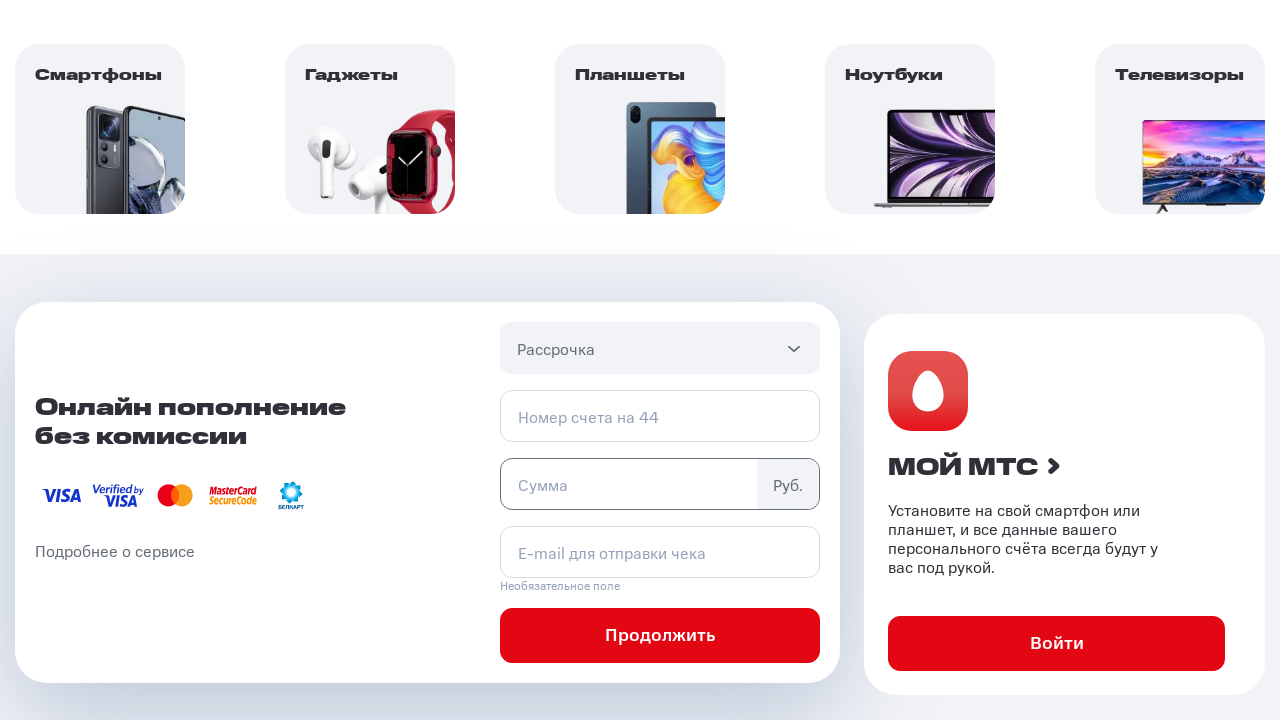

Retrieved email field placeholder: 'E-mail для отправки чека'
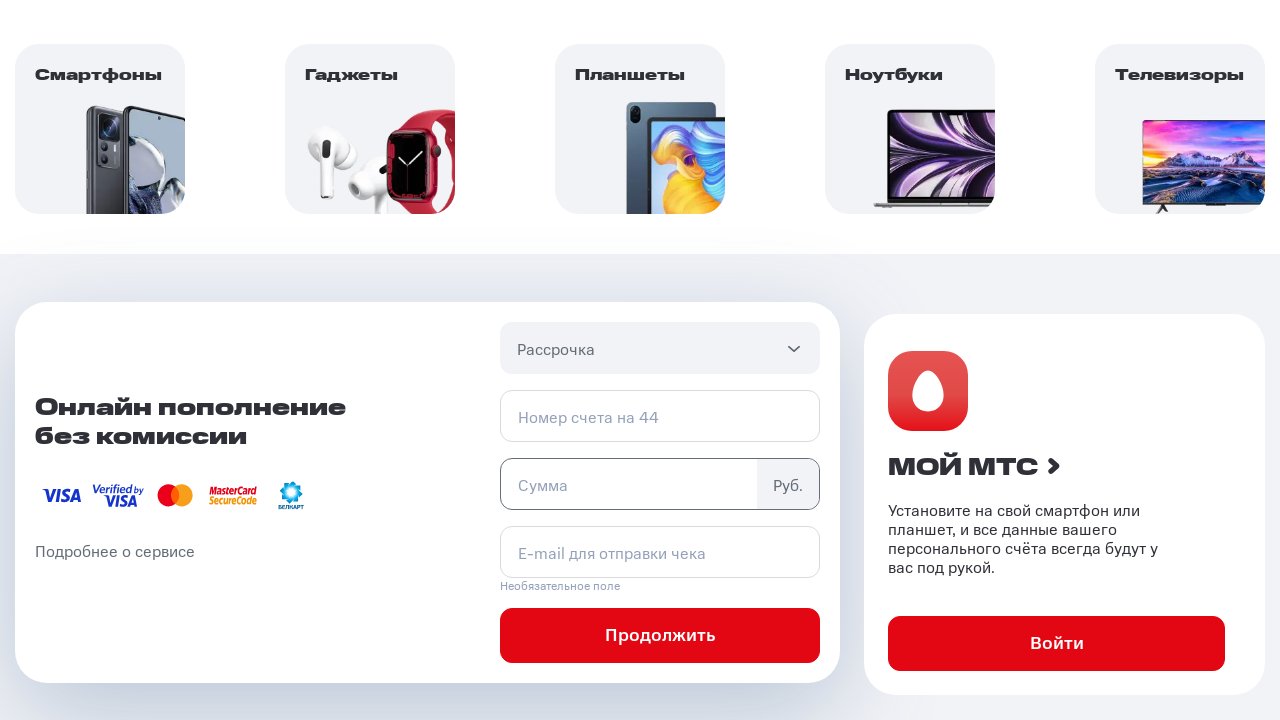

Verified email placeholder is 'E-mail для отправки чека'
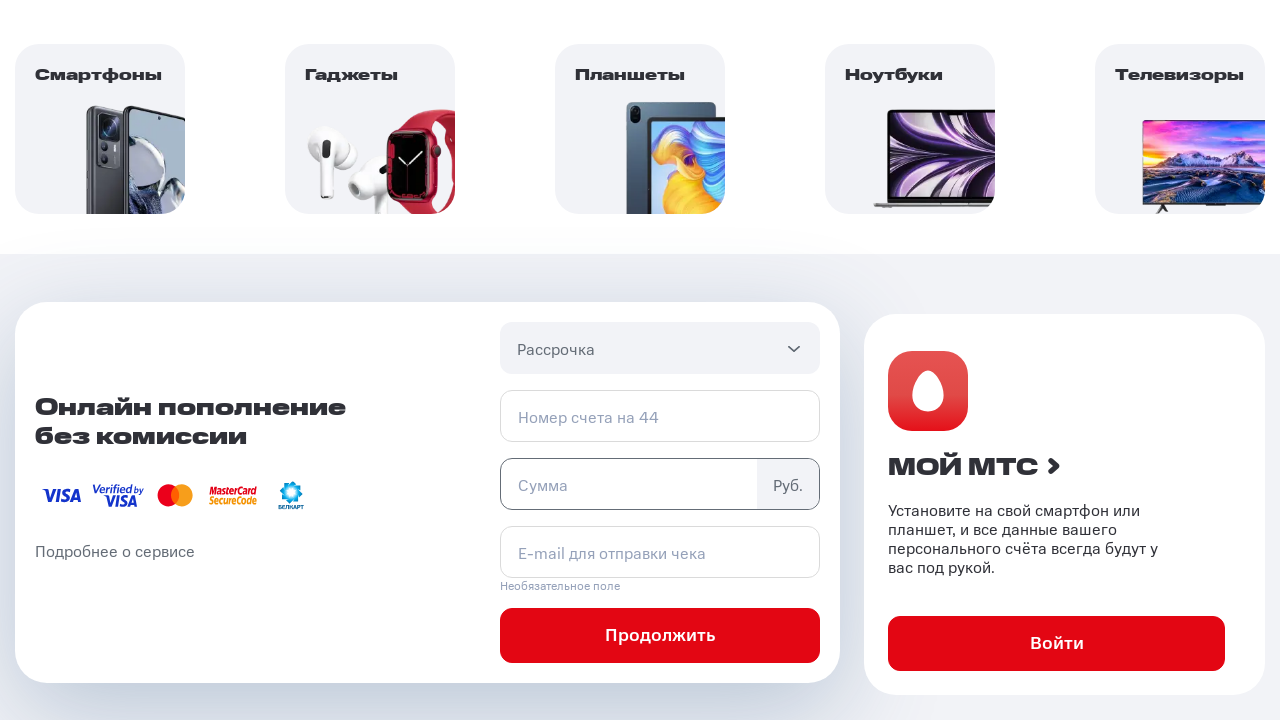

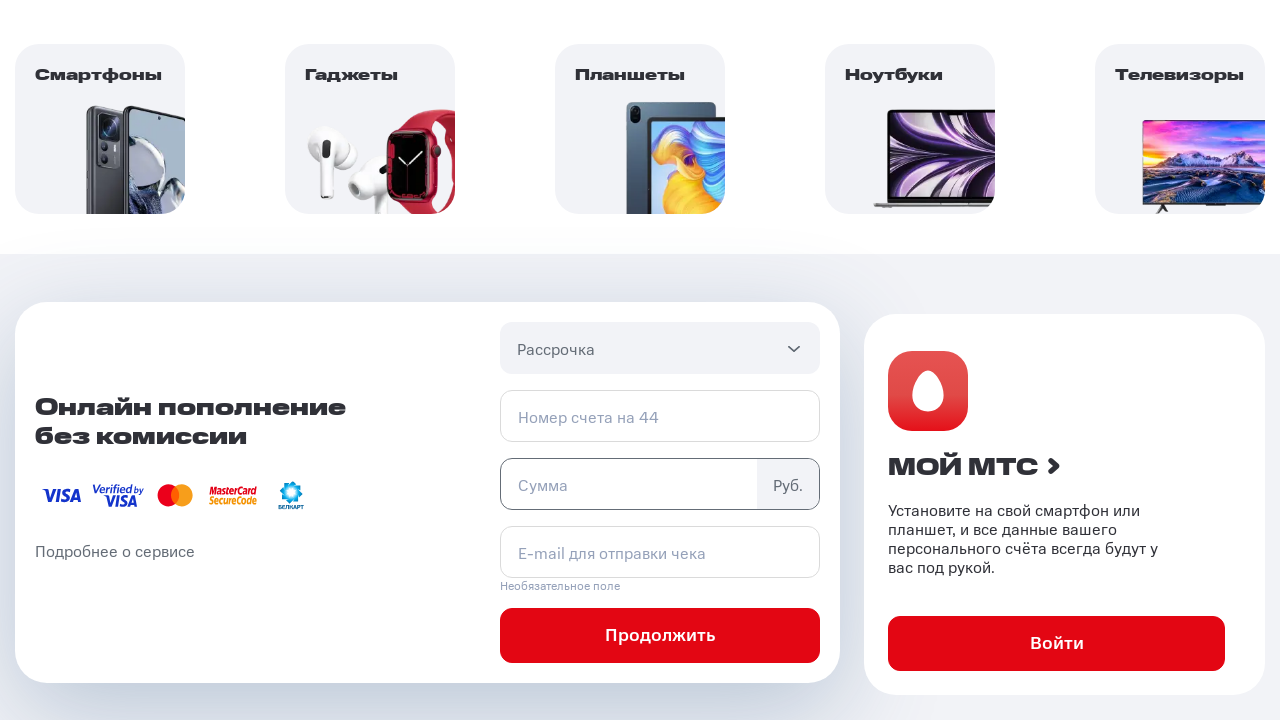